Tests checkbox toggle functionality by verifying initial states and clicking both checkboxes to toggle their selection

Starting URL: https://the-internet.herokuapp.com/checkboxes

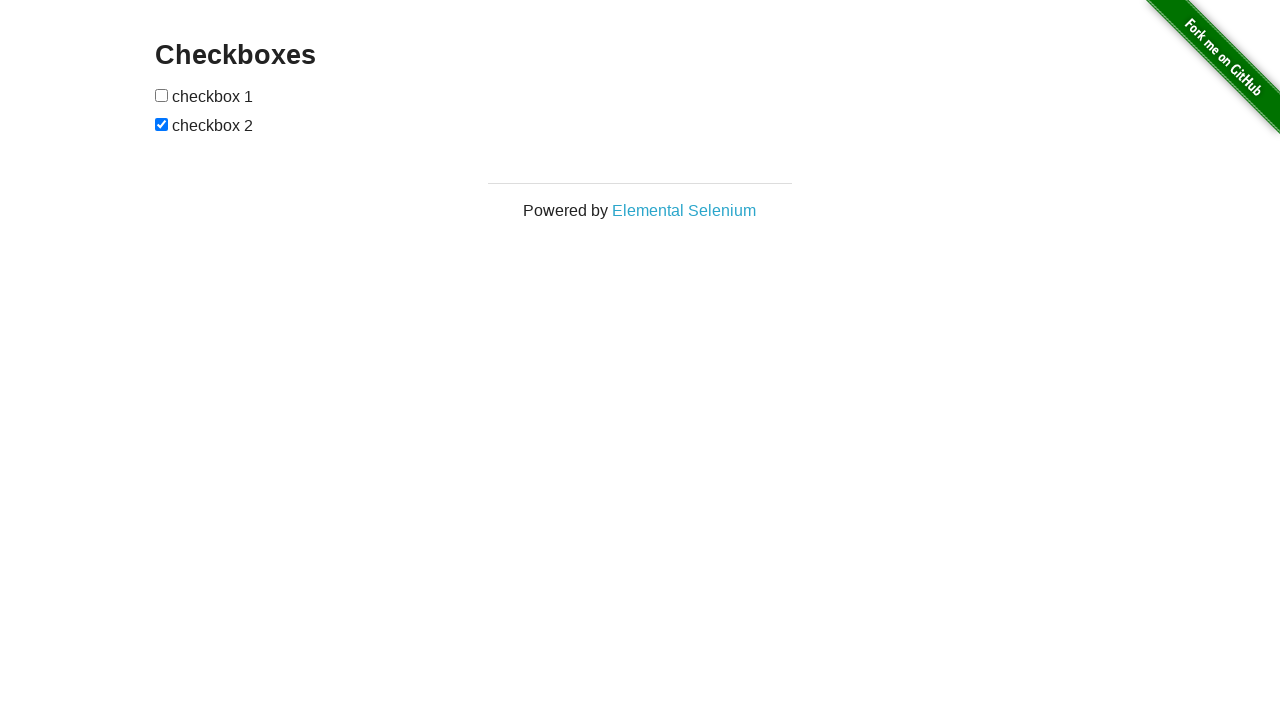

Located first checkbox element
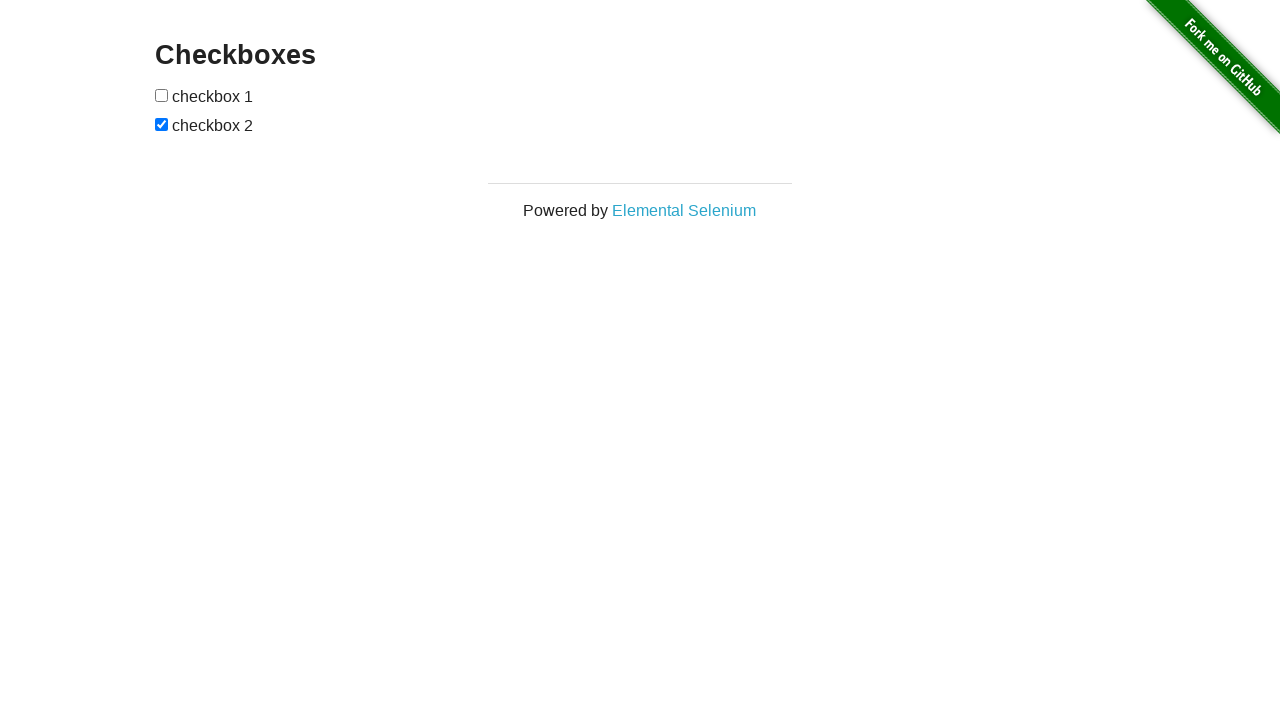

Verified first checkbox is unchecked by default
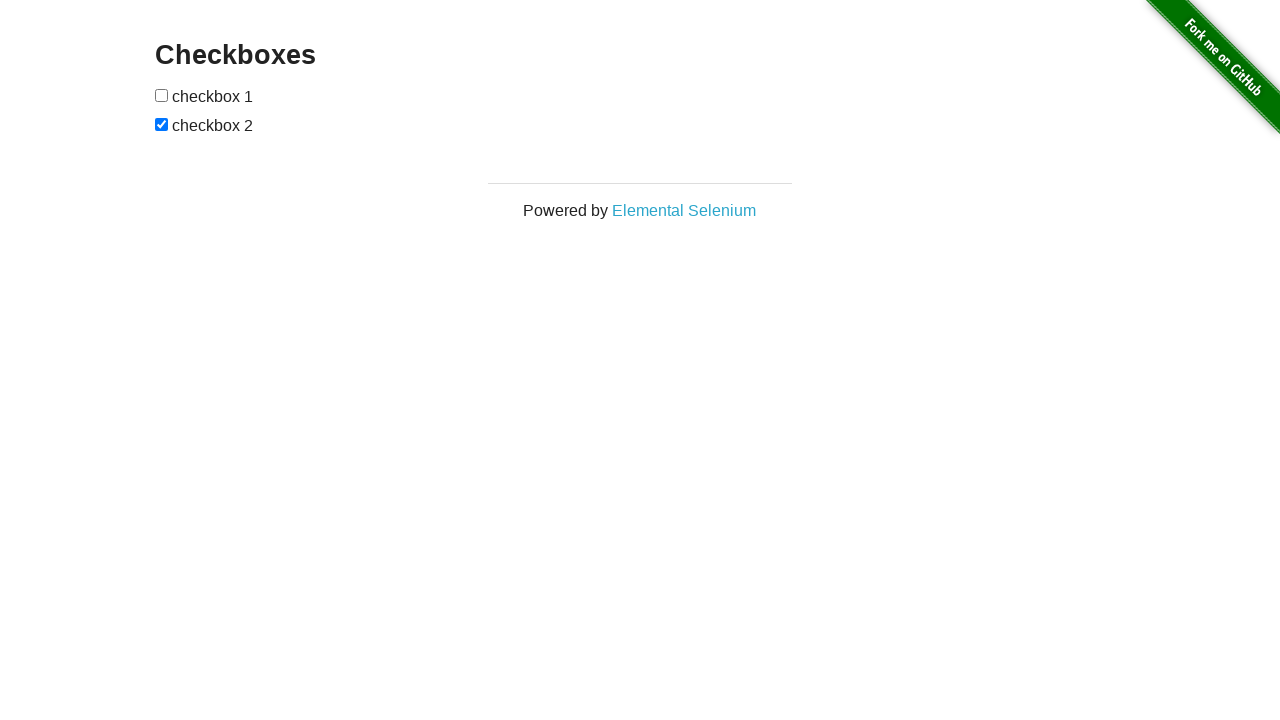

Located second checkbox element
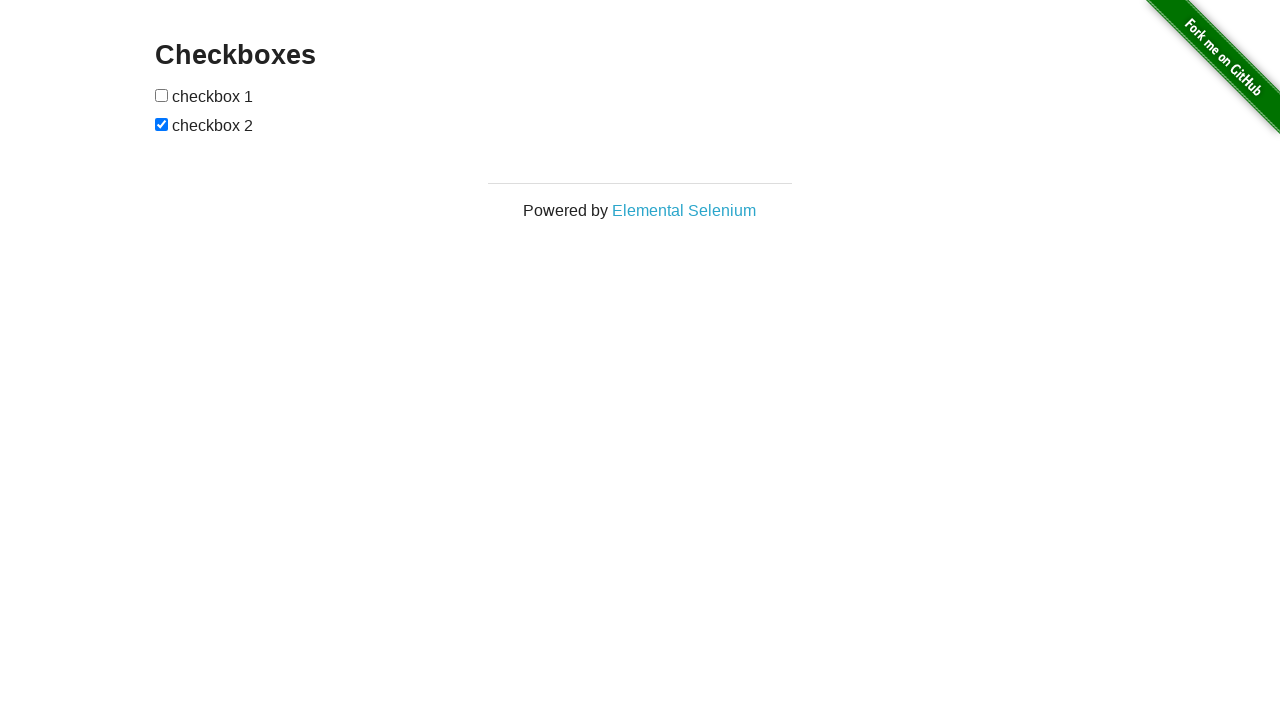

Verified second checkbox is checked by default
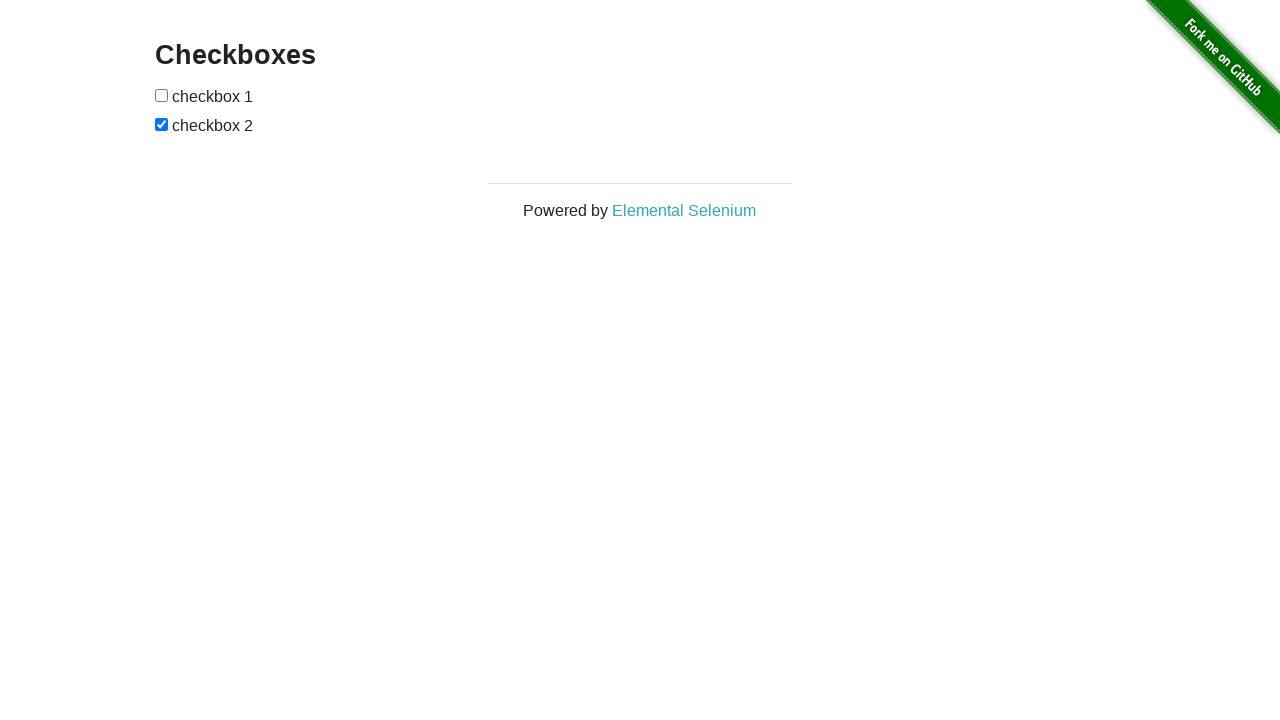

Clicked first checkbox to toggle it on at (162, 95) on input[type='checkbox'] >> nth=0
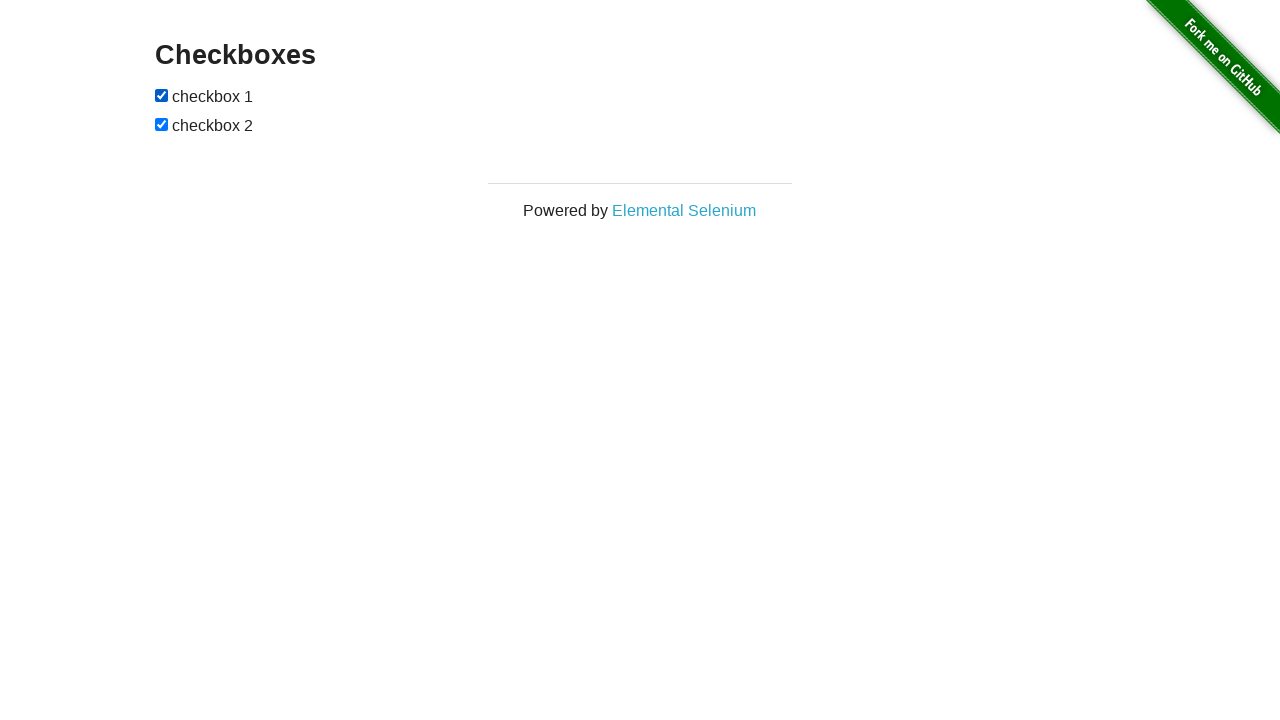

Verified first checkbox is now checked
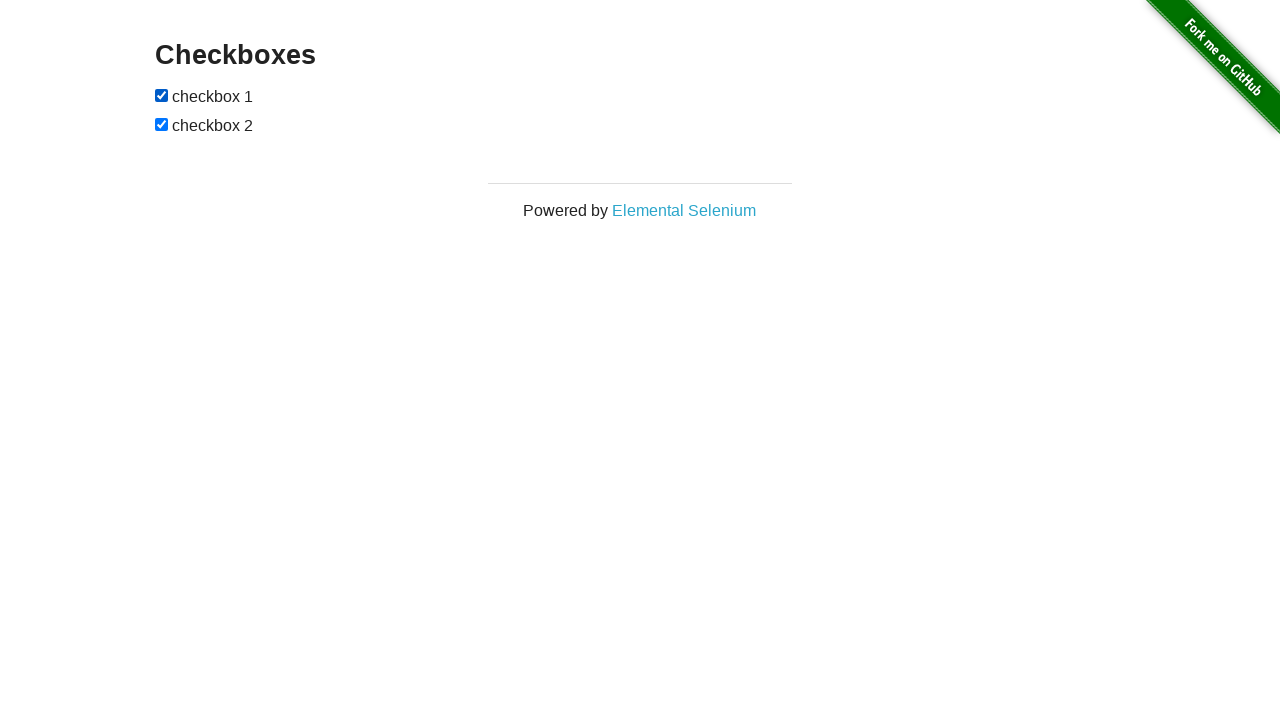

Clicked second checkbox to toggle it off at (162, 124) on input[type='checkbox'] >> nth=1
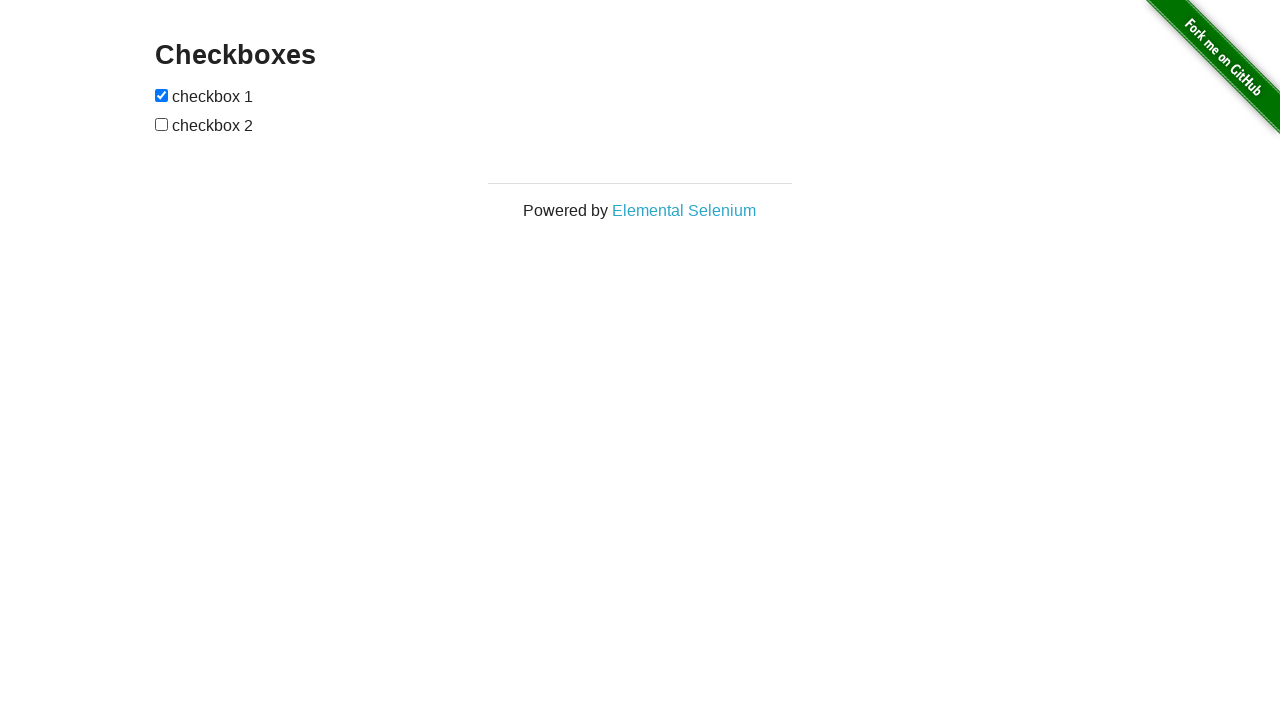

Verified second checkbox is now unchecked
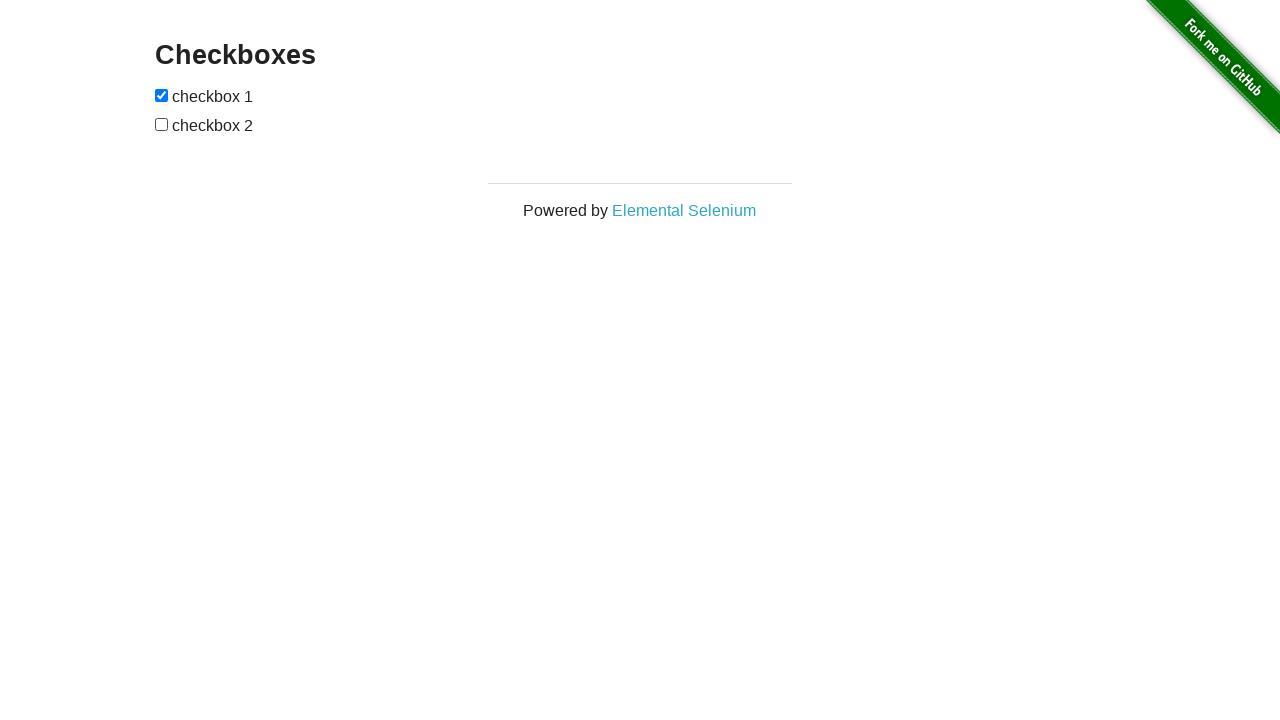

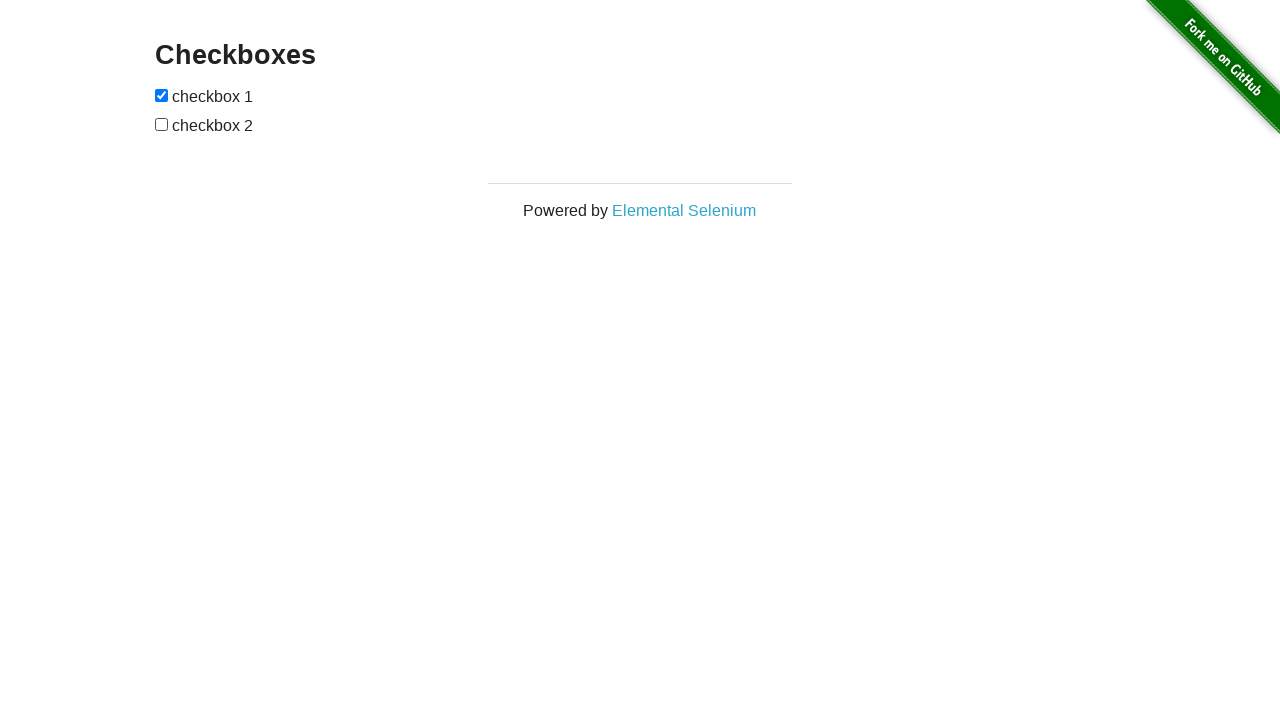